Tests drag and drop functionality by navigating to the drag and drop page, dragging element A to element B's position, and verifying the elements have swapped positions.

Starting URL: https://the-internet.herokuapp.com/

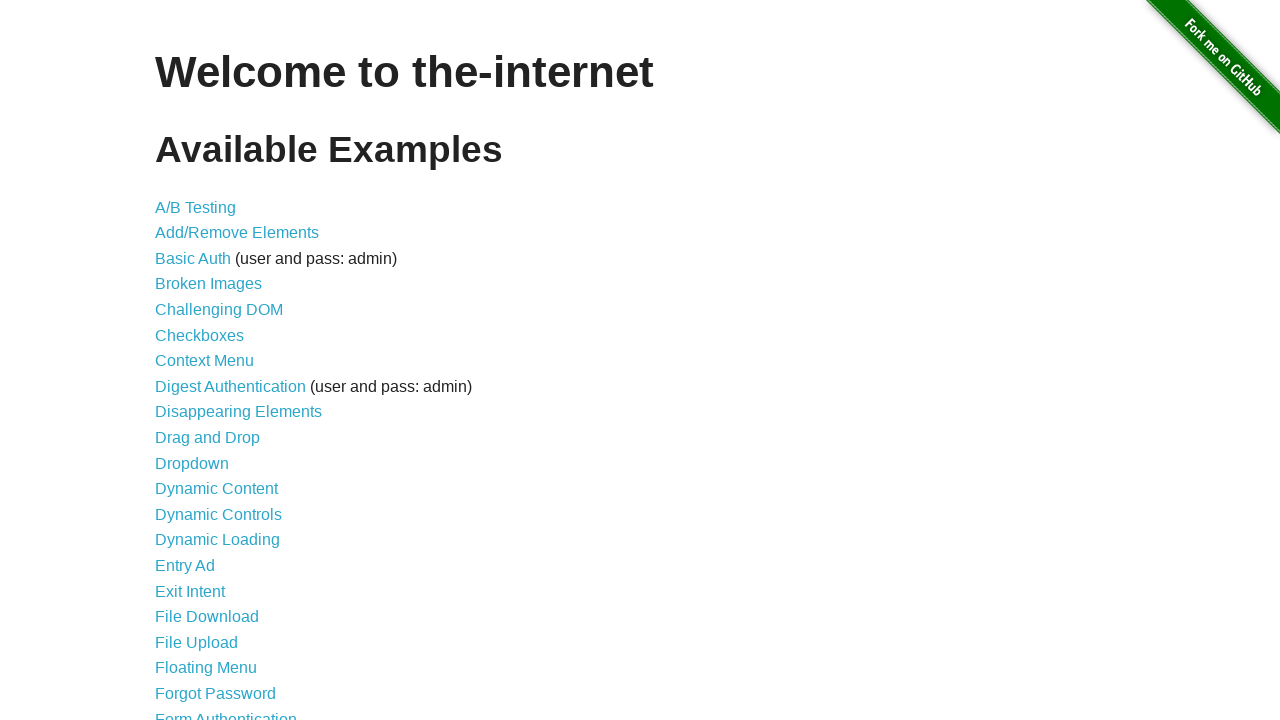

Clicked on 'Drag and Drop' link to navigate to the drag and drop page at (208, 438) on text=Drag and Drop
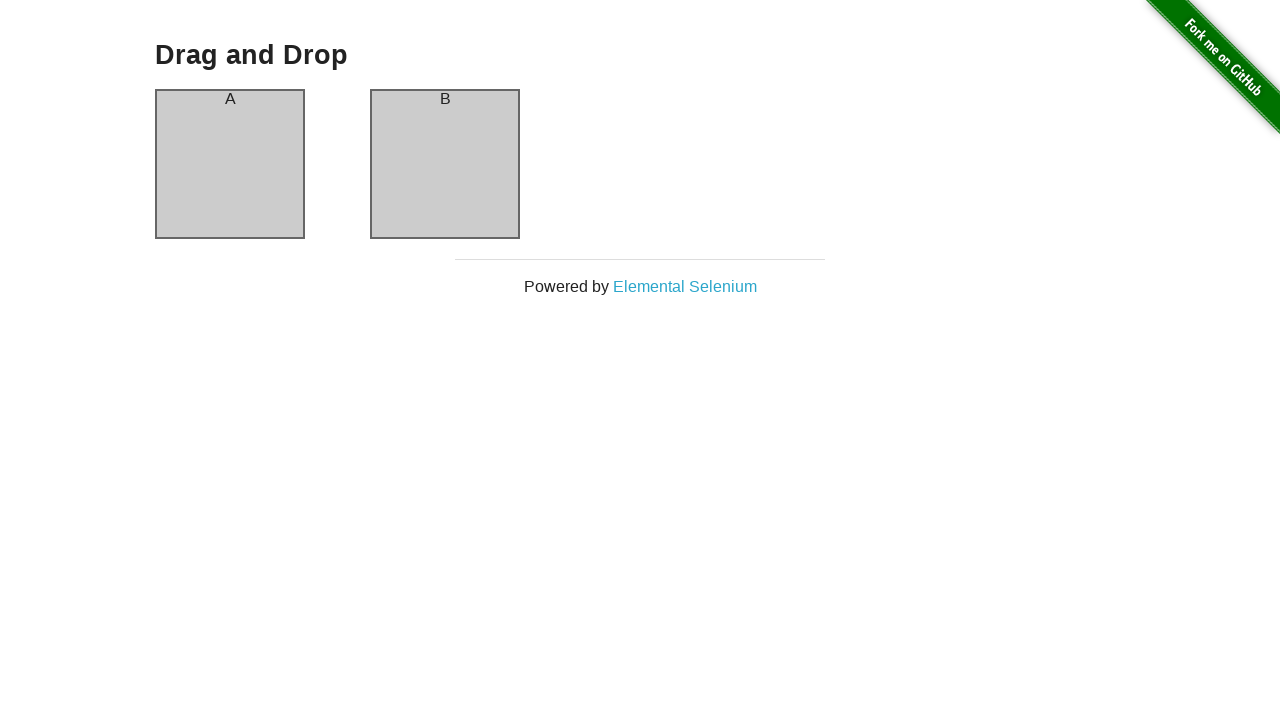

Verified initial state - column A contains 'A'
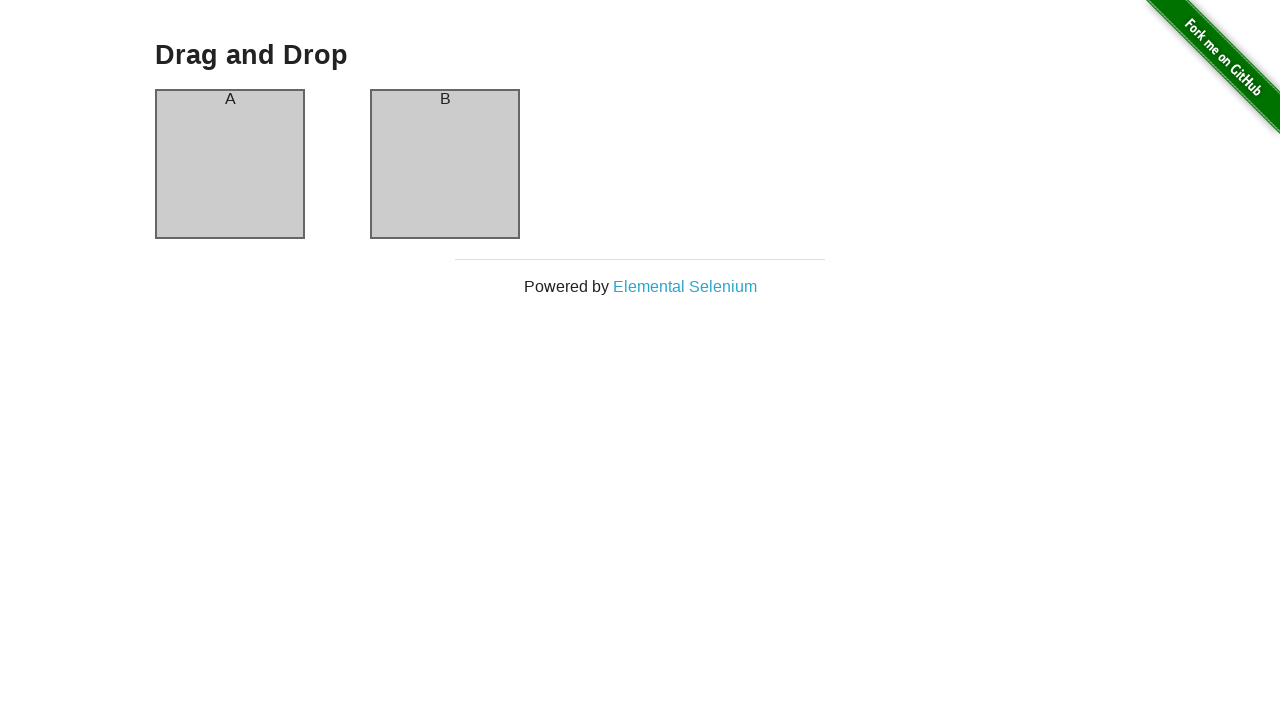

Performed drag and drop - dragged element A to element B's position at (445, 164)
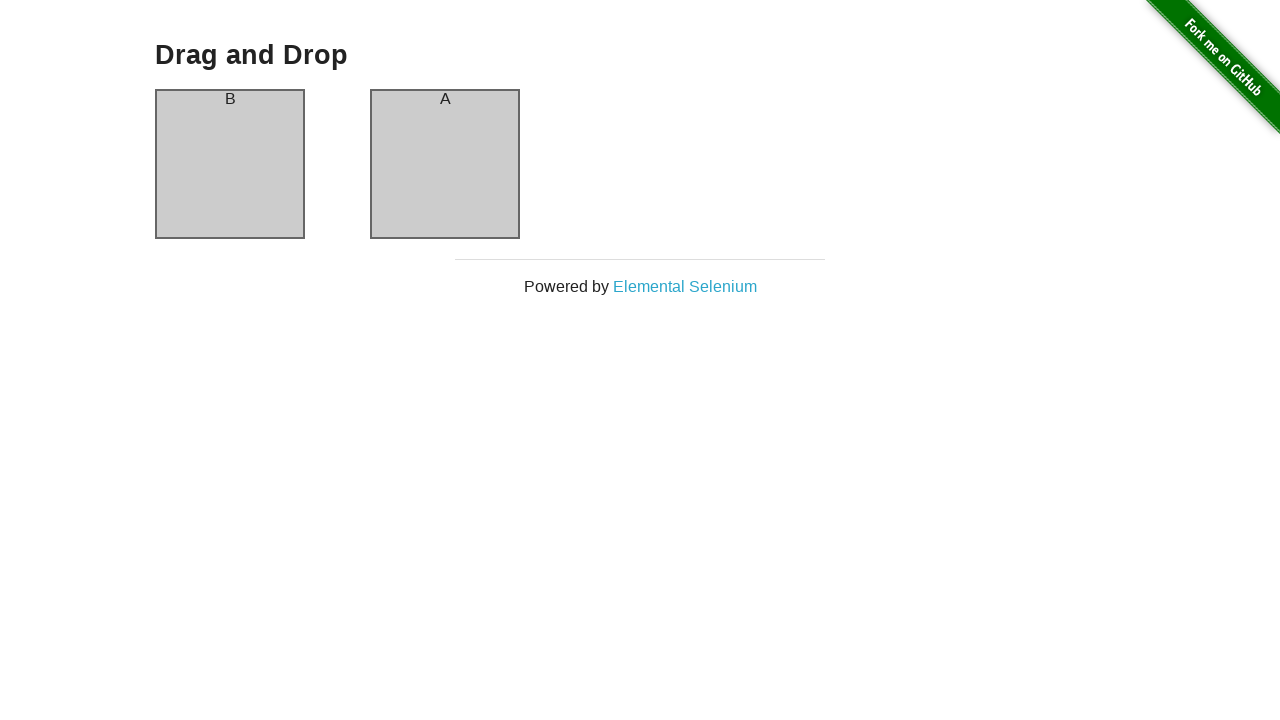

Verified the swap occurred - column A now contains 'B'
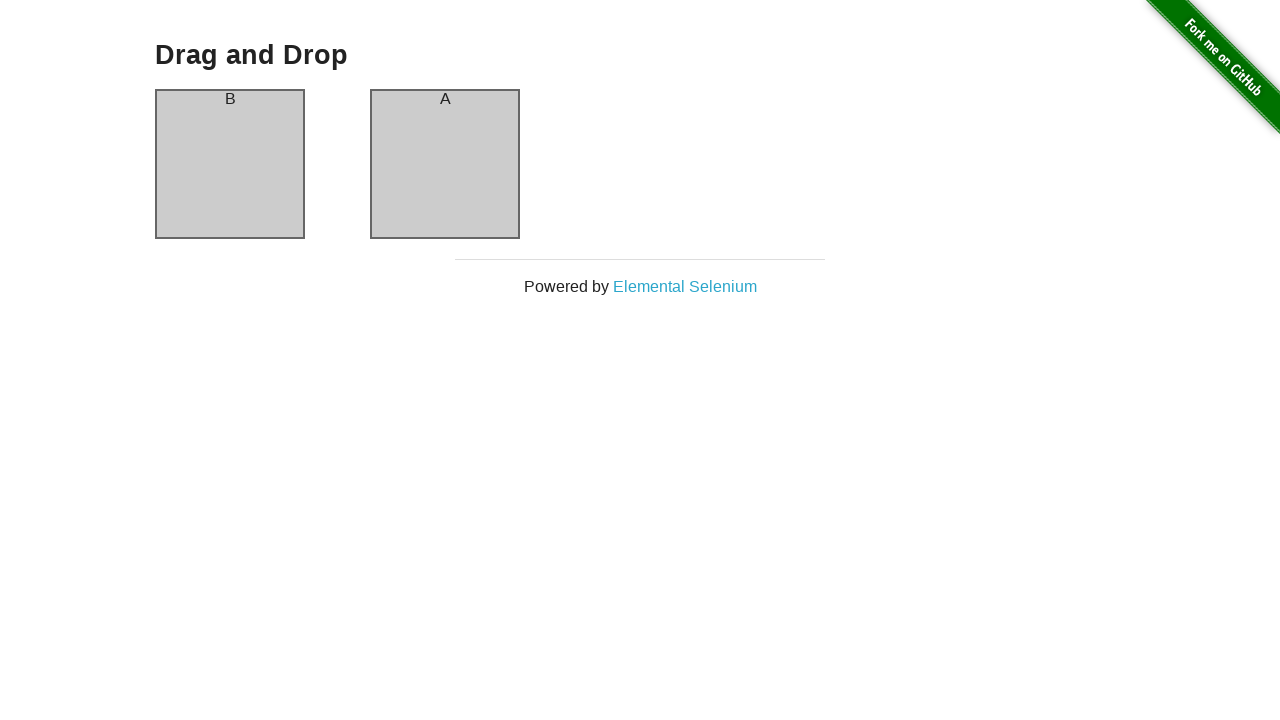

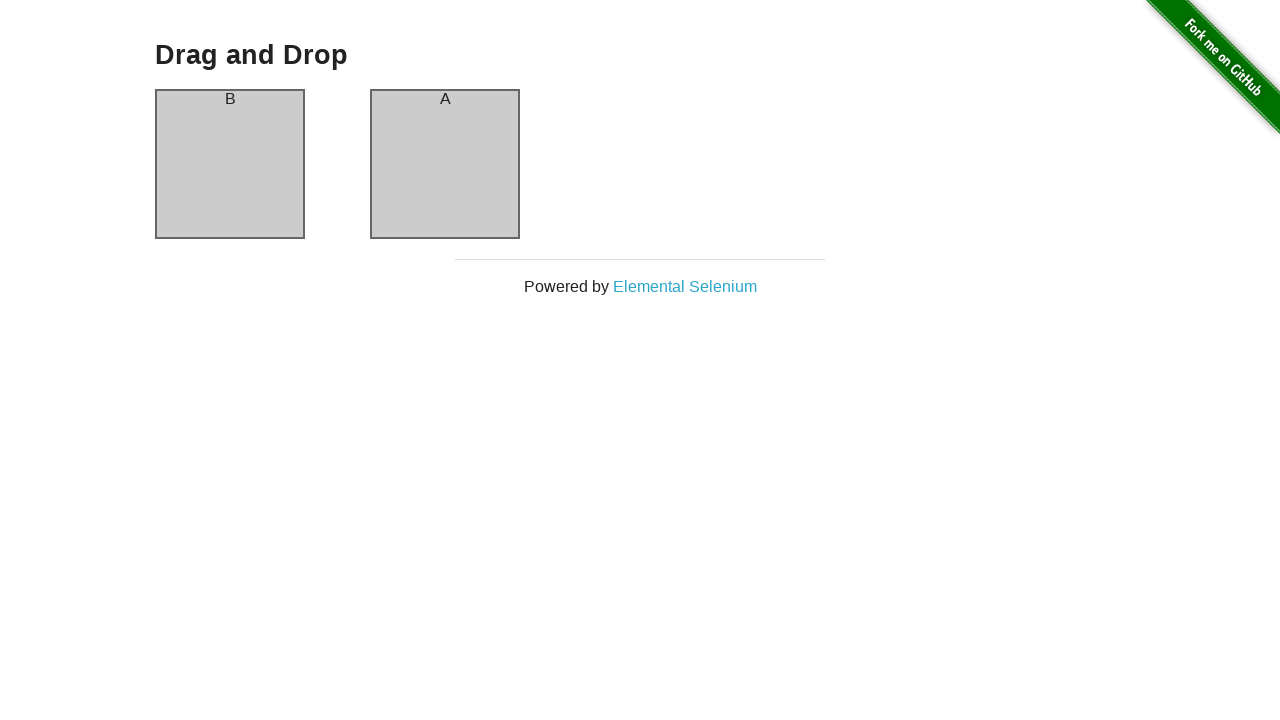